Tests filling out the complete feedback form with name, age, language checkbox, radio button selection, dropdown option, and comment, then submits and verifies the confirmation page displays the entered values.

Starting URL: https://kristinek.github.io/site/tasks/provide_feedback

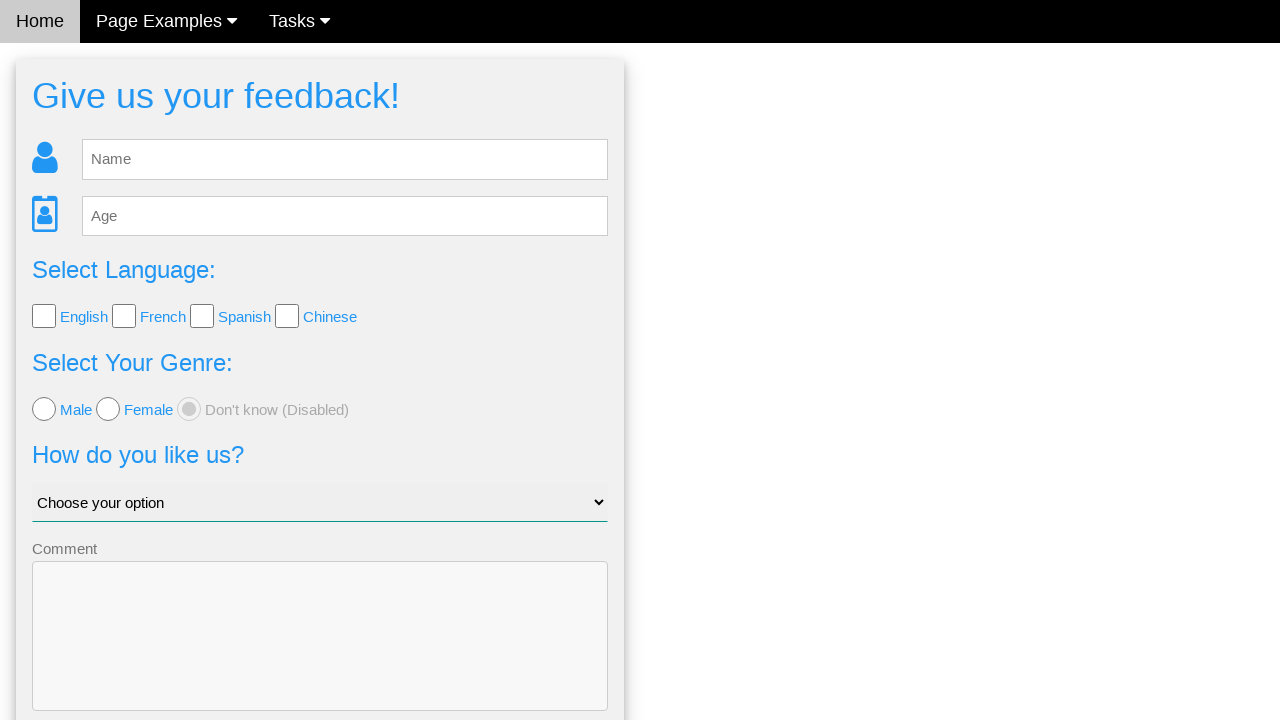

Waited for feedback form to load
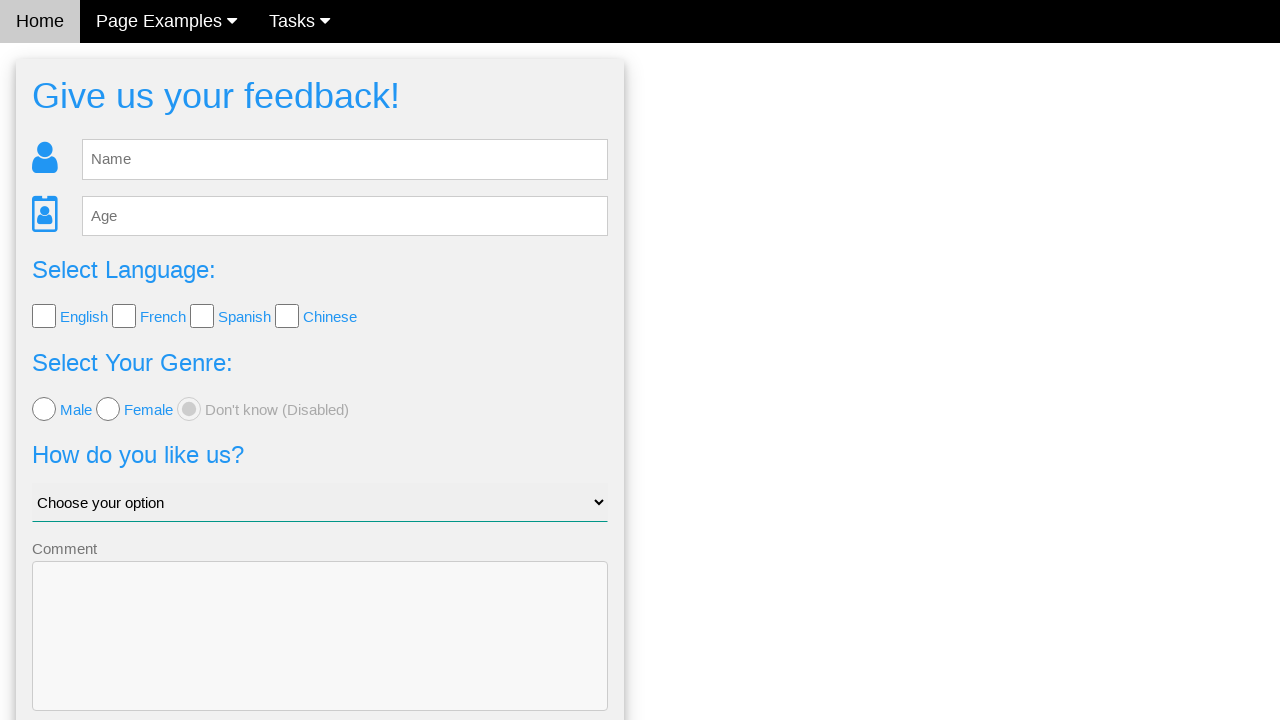

Filled name field with 'abc' on input[name='name']
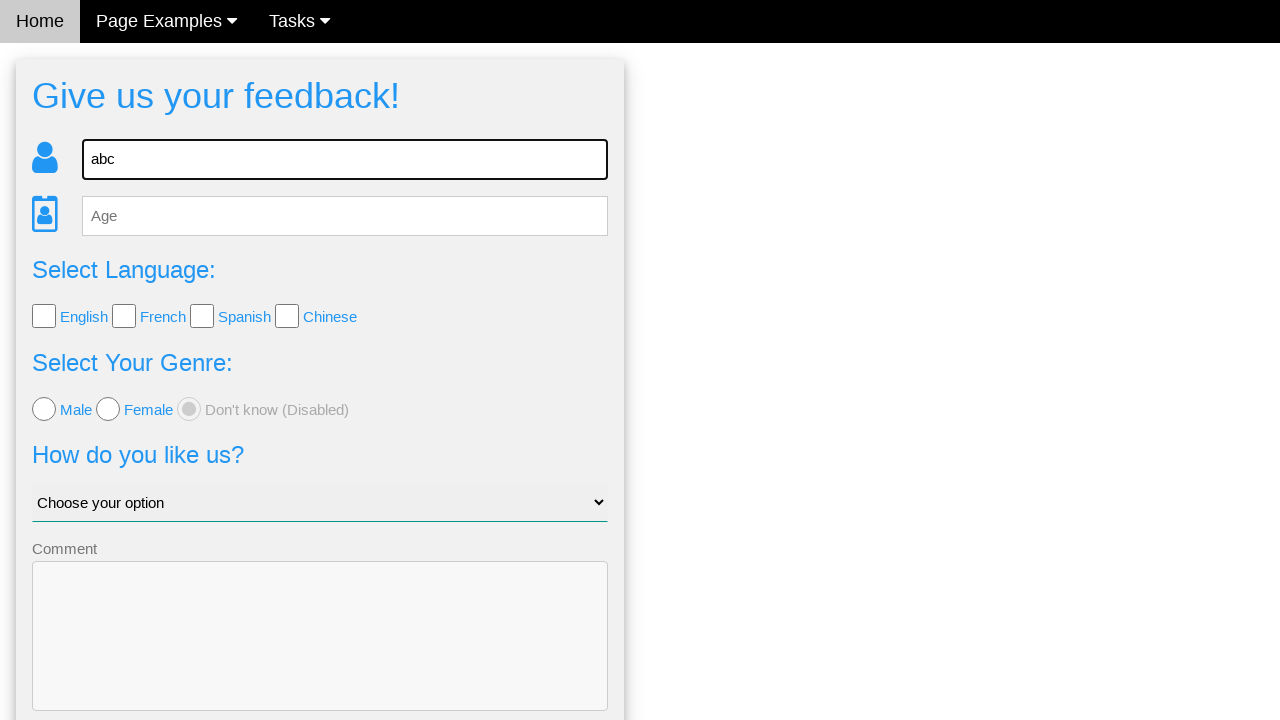

Filled age field with '22' on input[name='age']
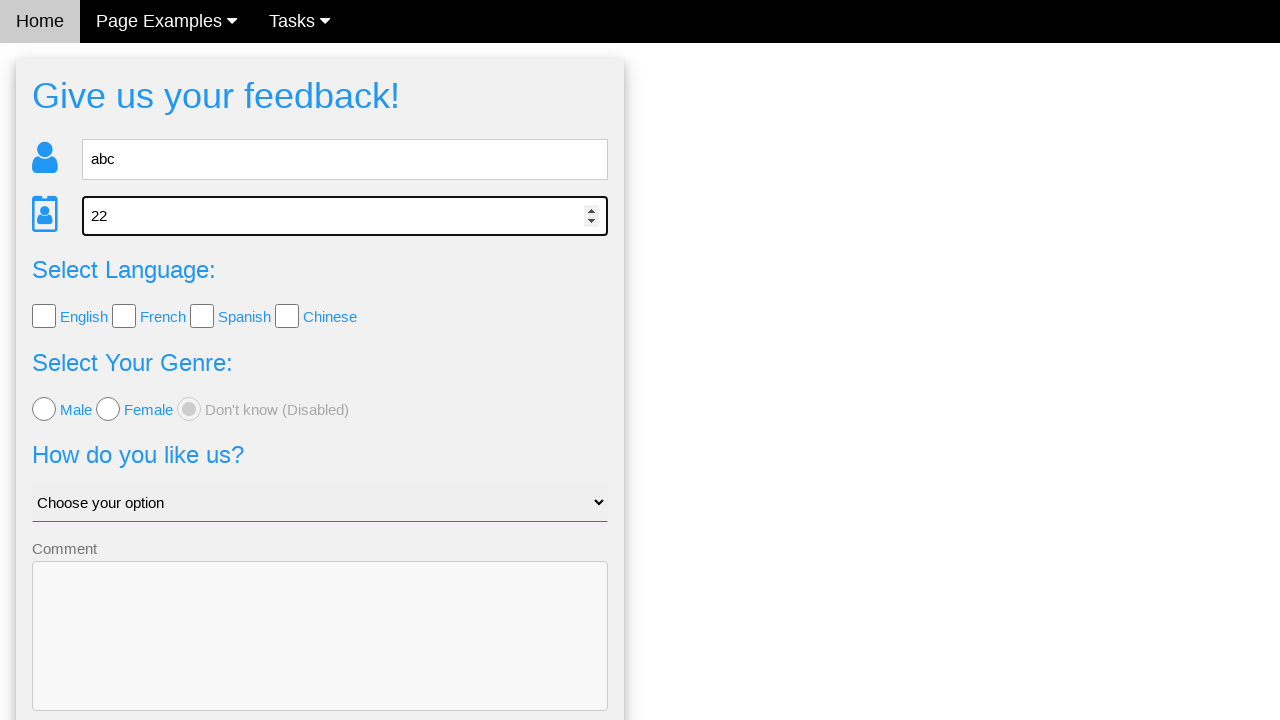

Checked second language checkbox (French) at (124, 316) on input[type='checkbox'] >> nth=1
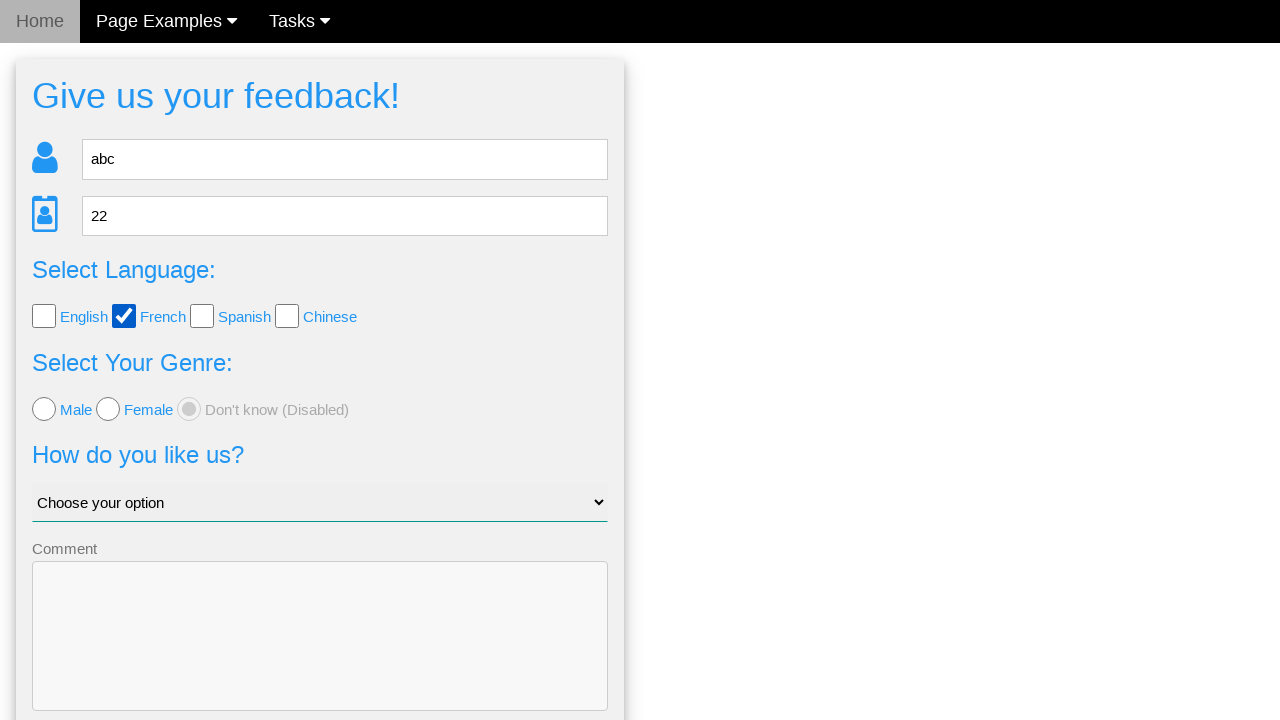

Selected third radio button option on input[type='radio'] >> nth=2
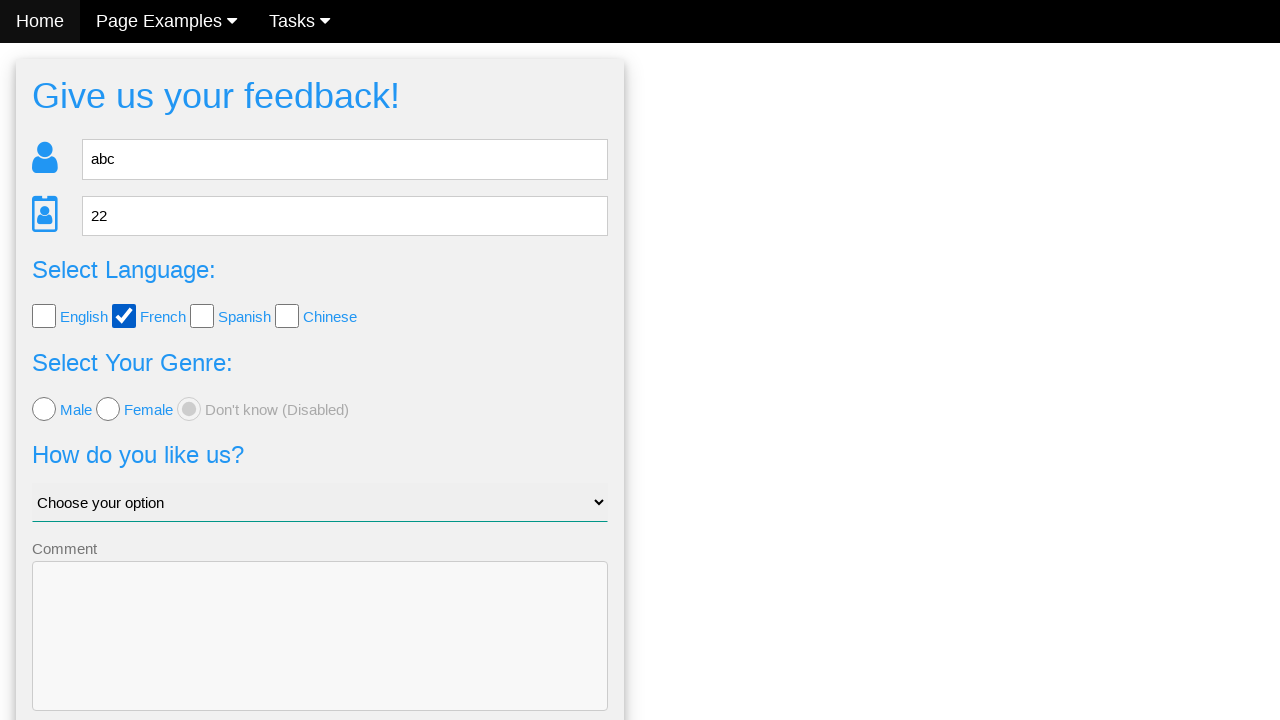

Selected 'Ok, i guess' from dropdown on select
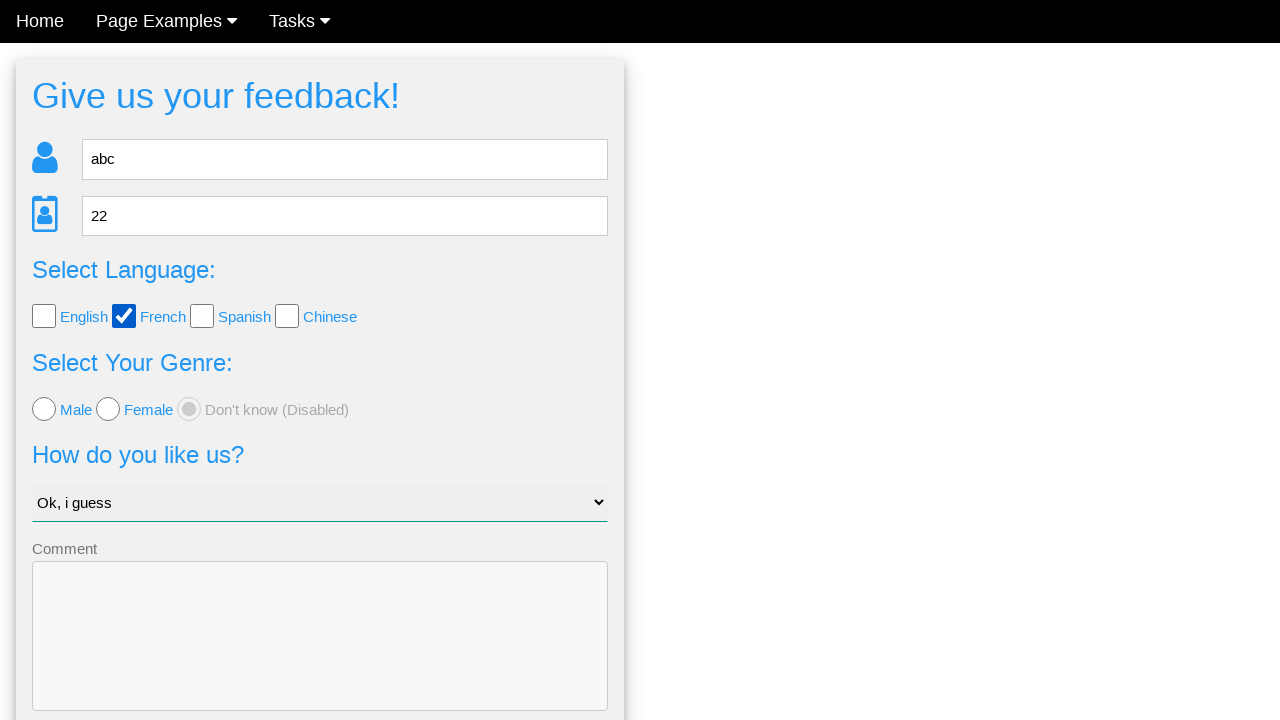

Filled comment field with 'Hello!' on textarea
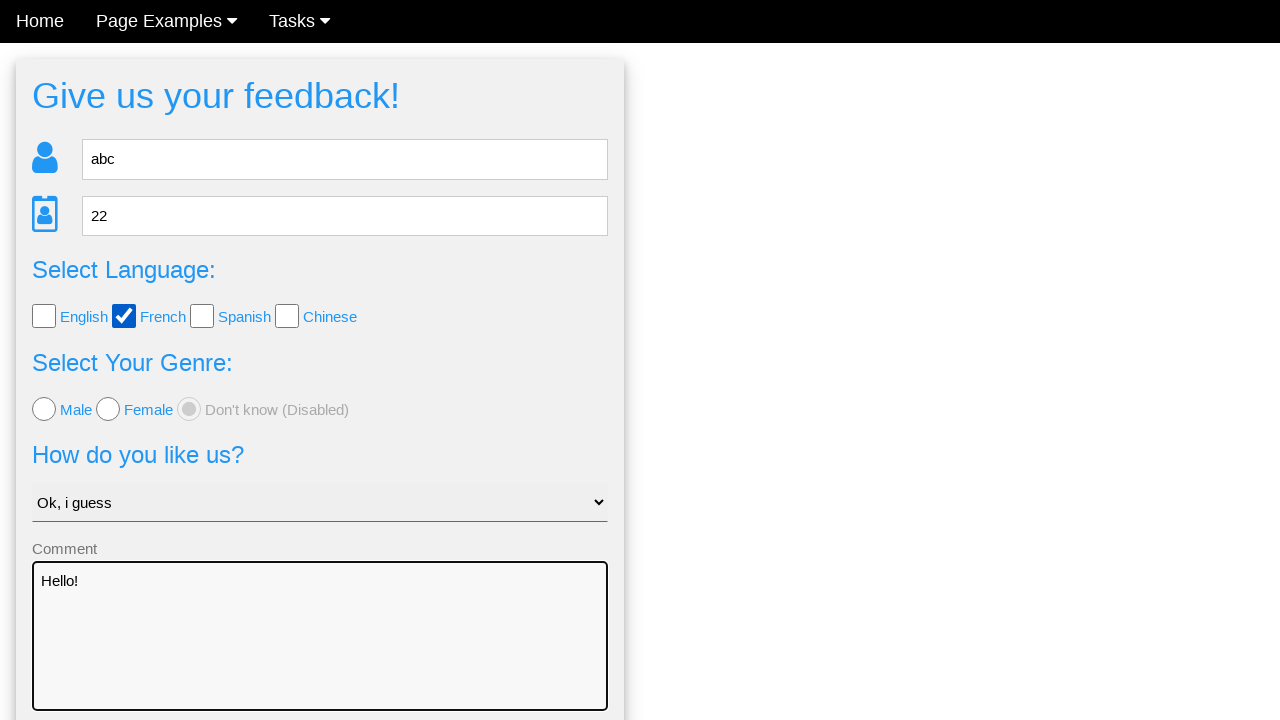

Clicked submit button to submit feedback form at (320, 656) on button[type='submit']
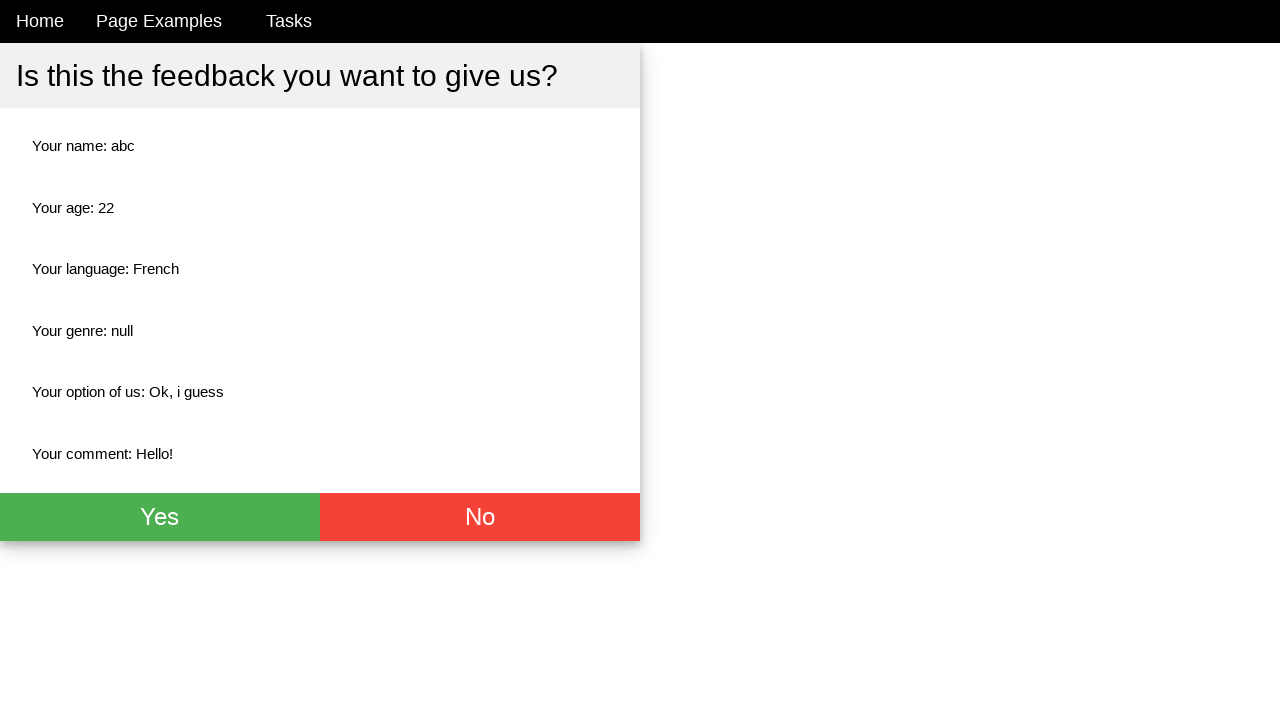

Confirmation page loaded with expected button
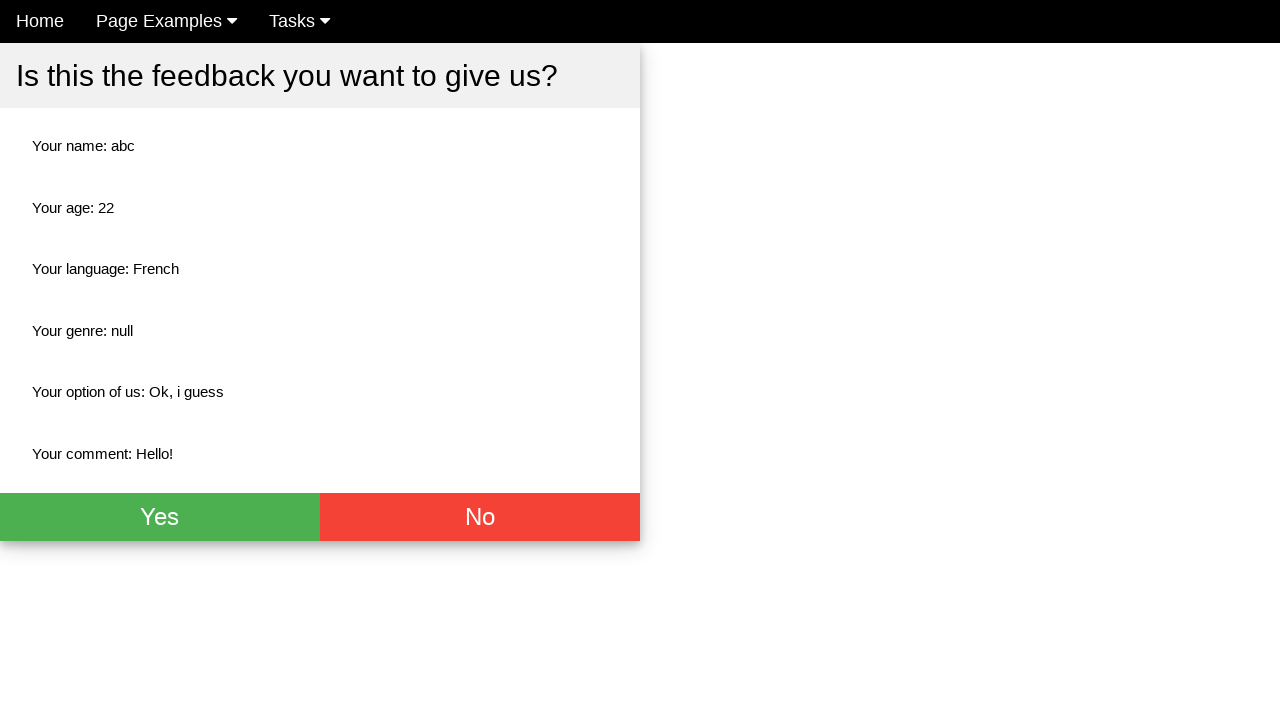

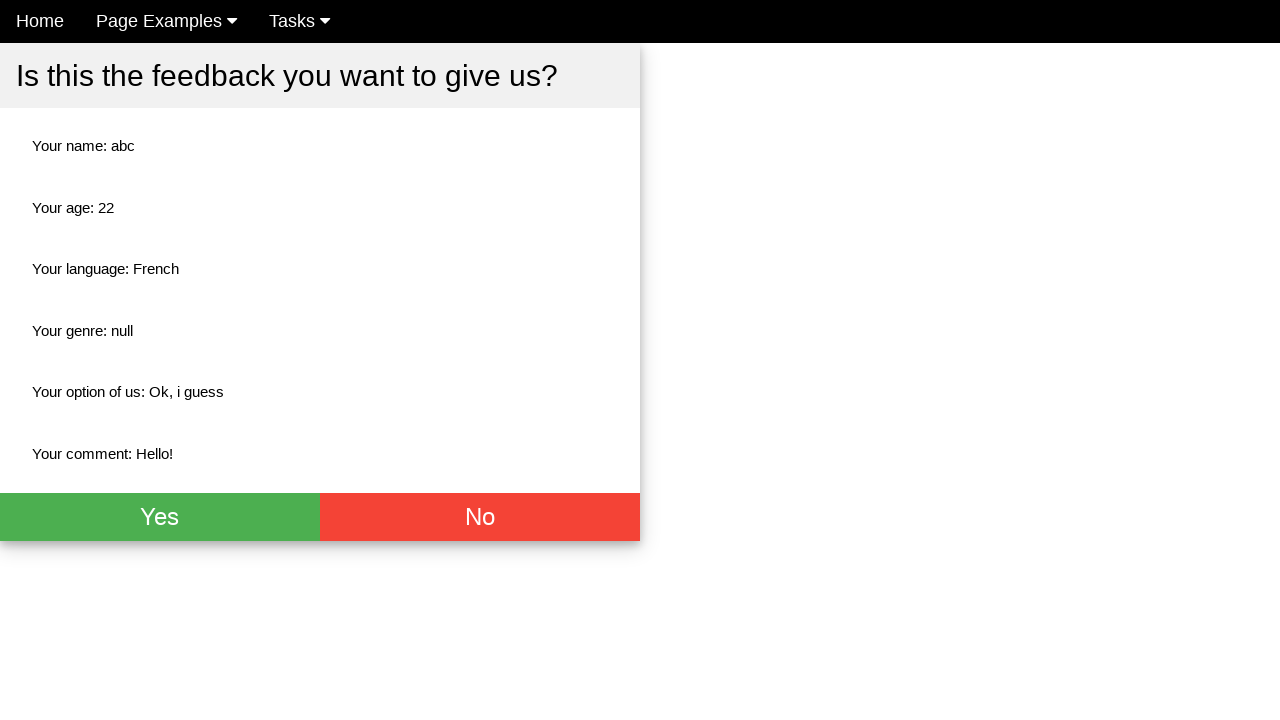